Tests dynamic loading page by clicking a start button and verifying that the "Hello World" text appears after loading completes

Starting URL: https://automationfc.github.io/dynamic-loading/

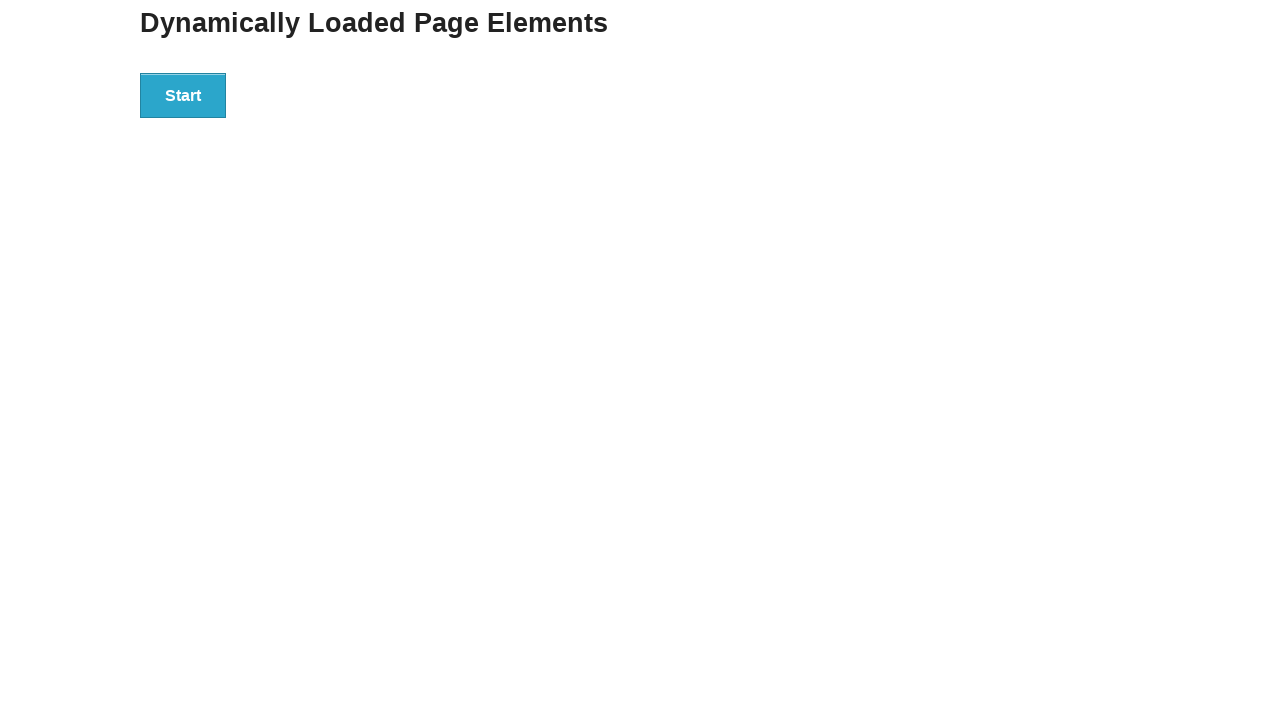

Navigated to dynamic loading test page
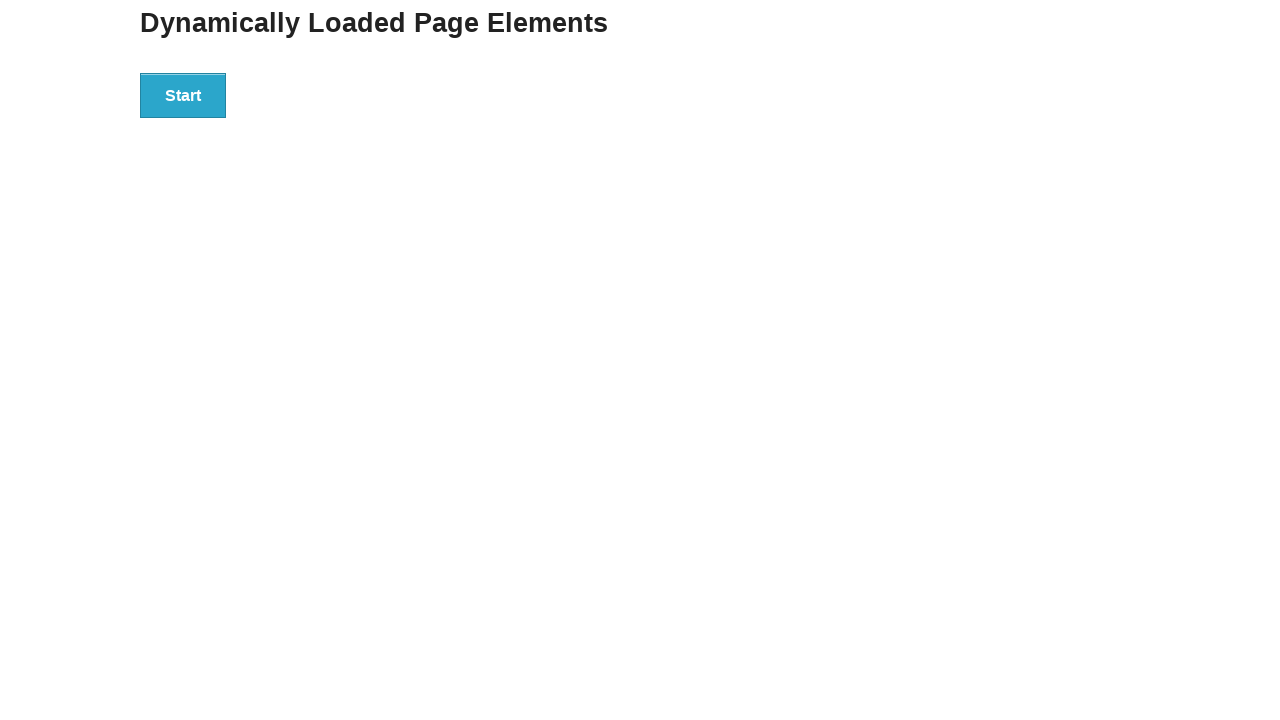

Clicked start button to trigger dynamic loading at (183, 95) on div#start > button
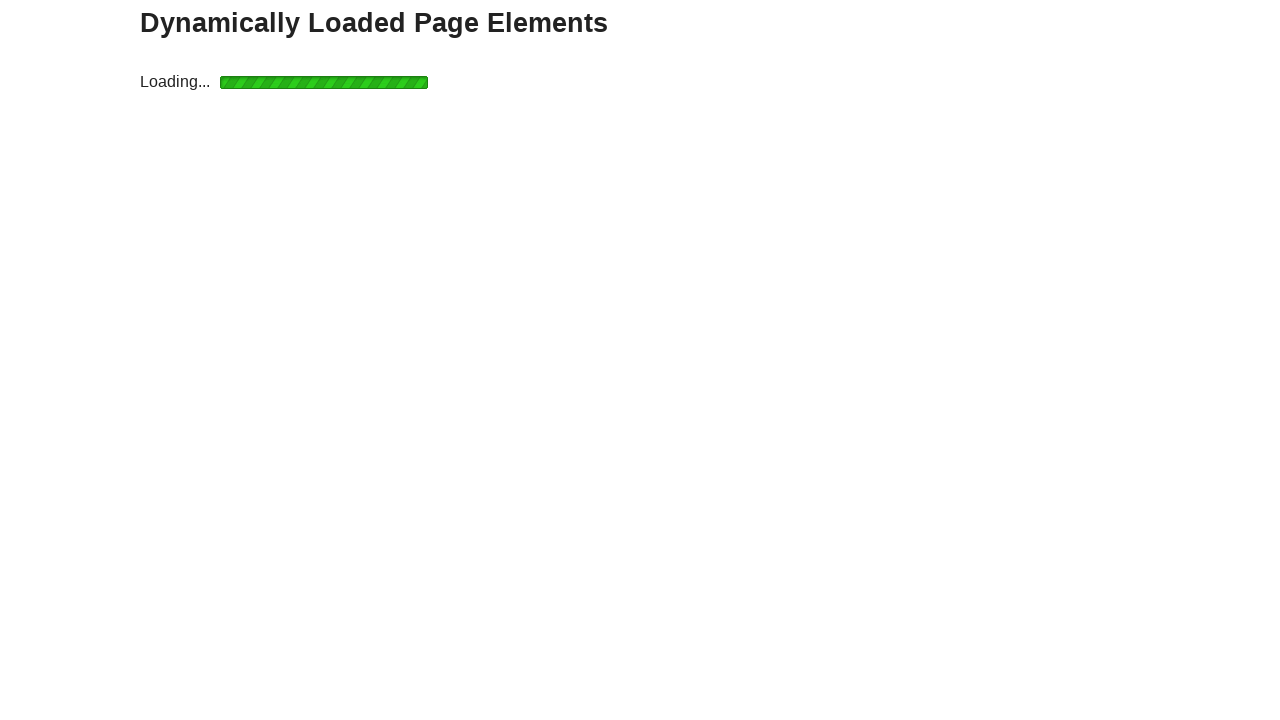

Hello World text appeared after loading completed
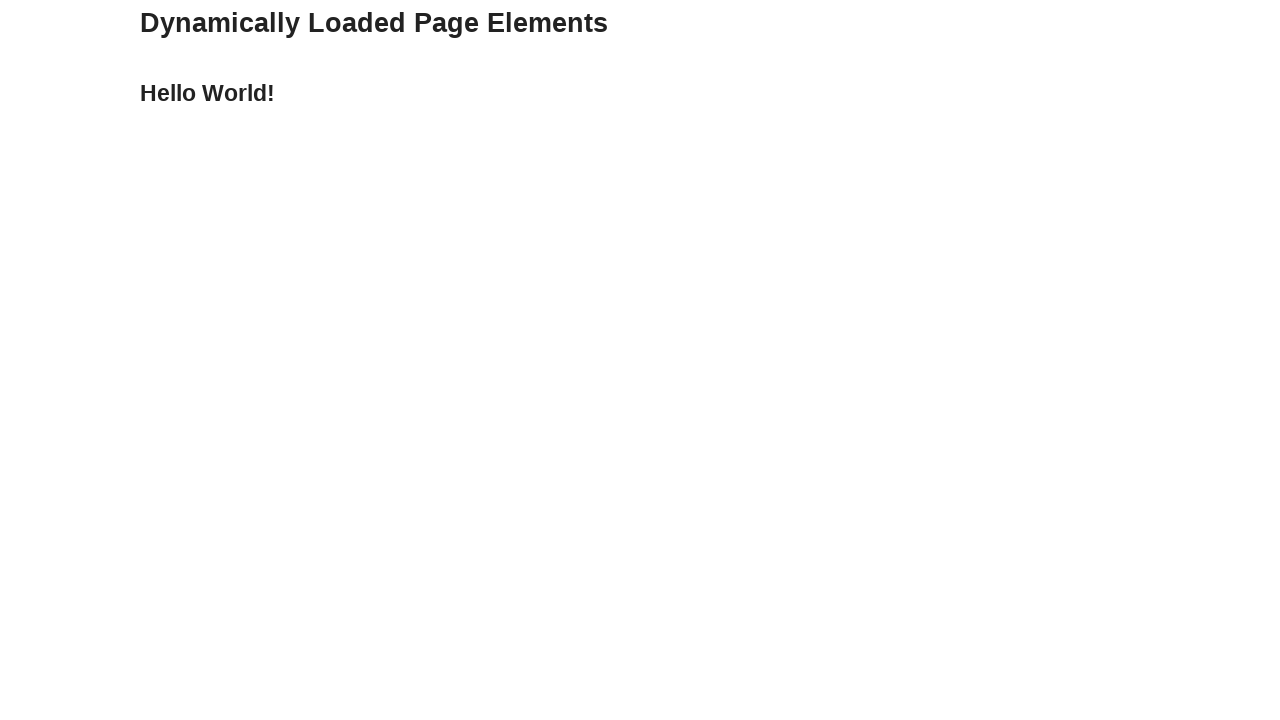

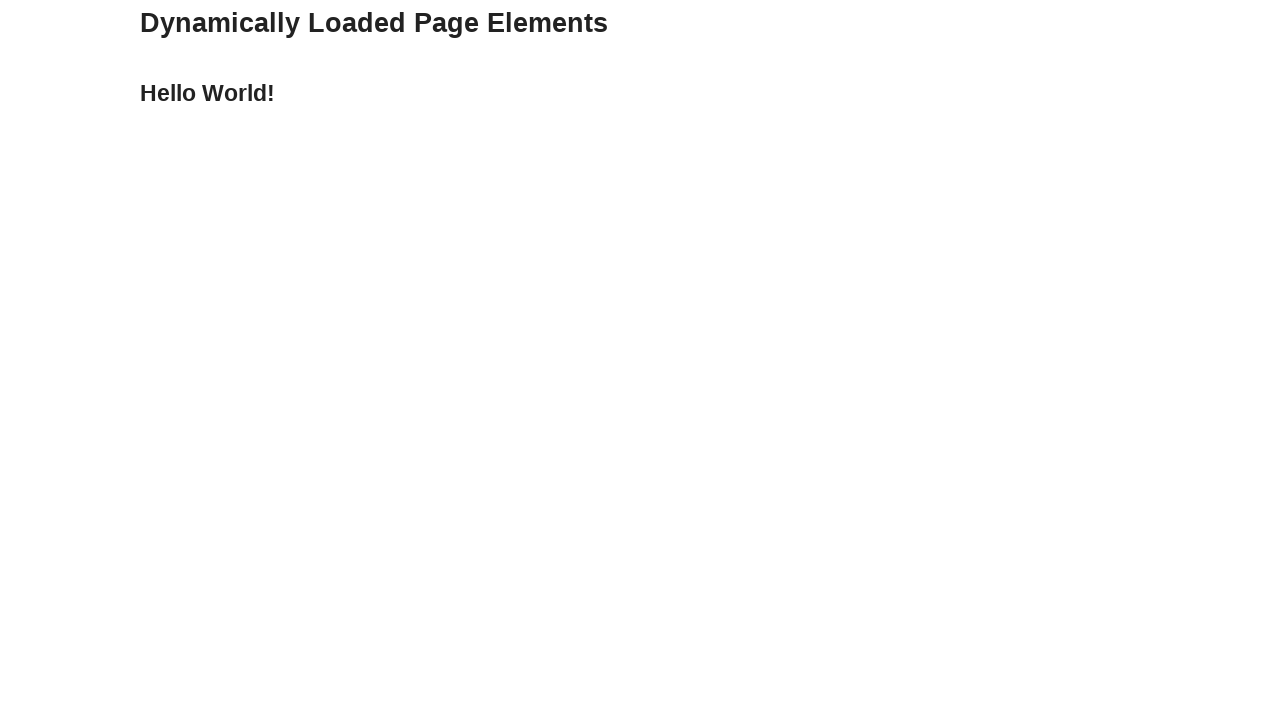